Tests sorting the Due column in ascending order using semantic class locators on the second table, which has more descriptive markup

Starting URL: http://the-internet.herokuapp.com/tables

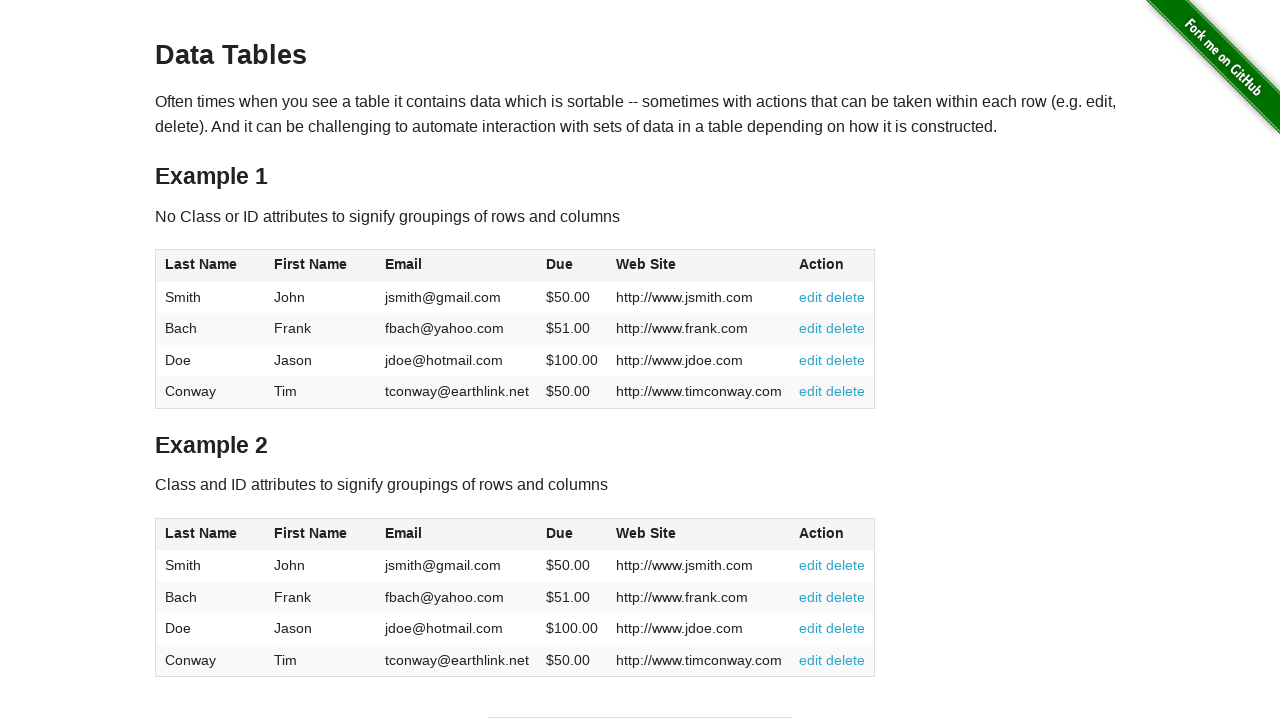

Clicked the Due column header in the second table to sort at (560, 533) on #table2 thead .dues
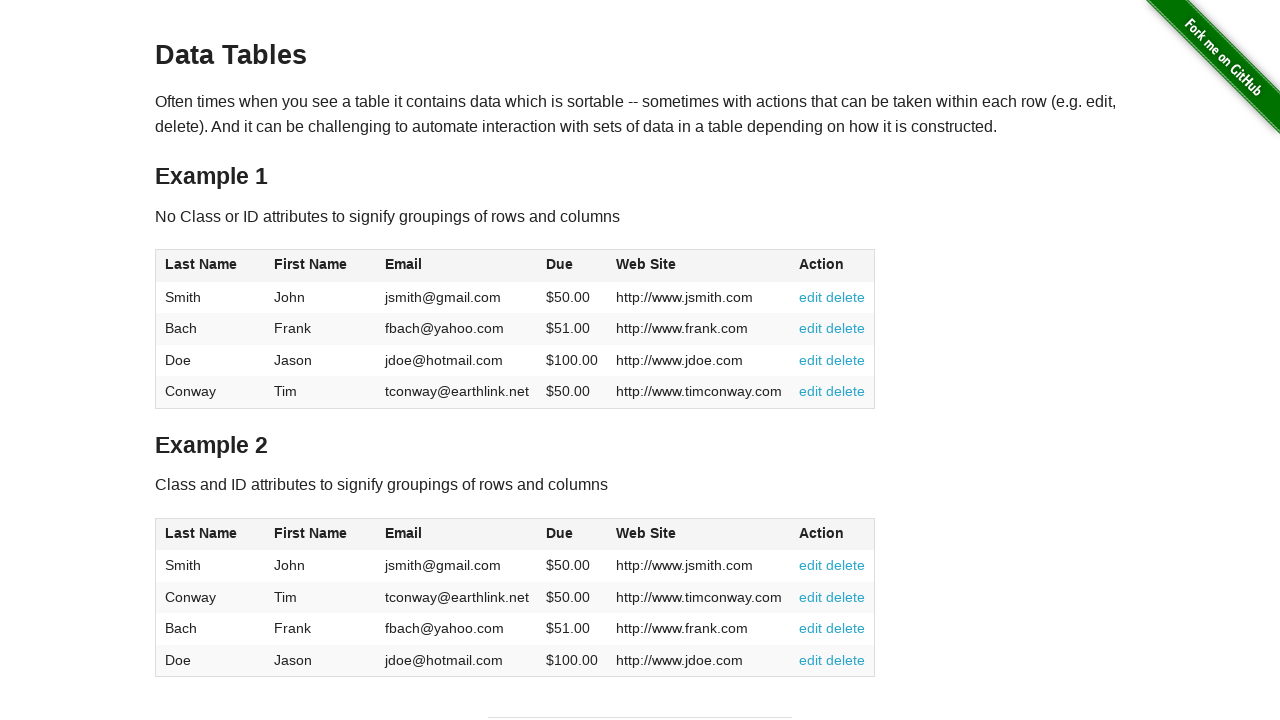

Due column values loaded in the second table
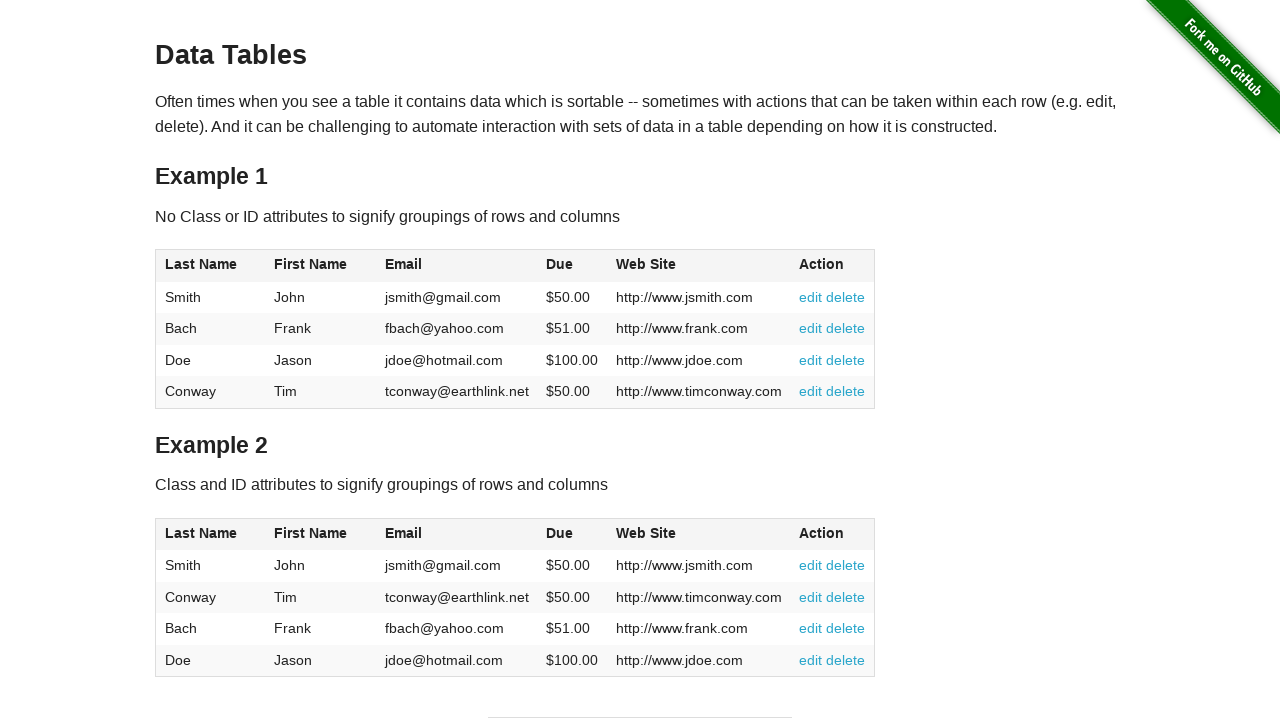

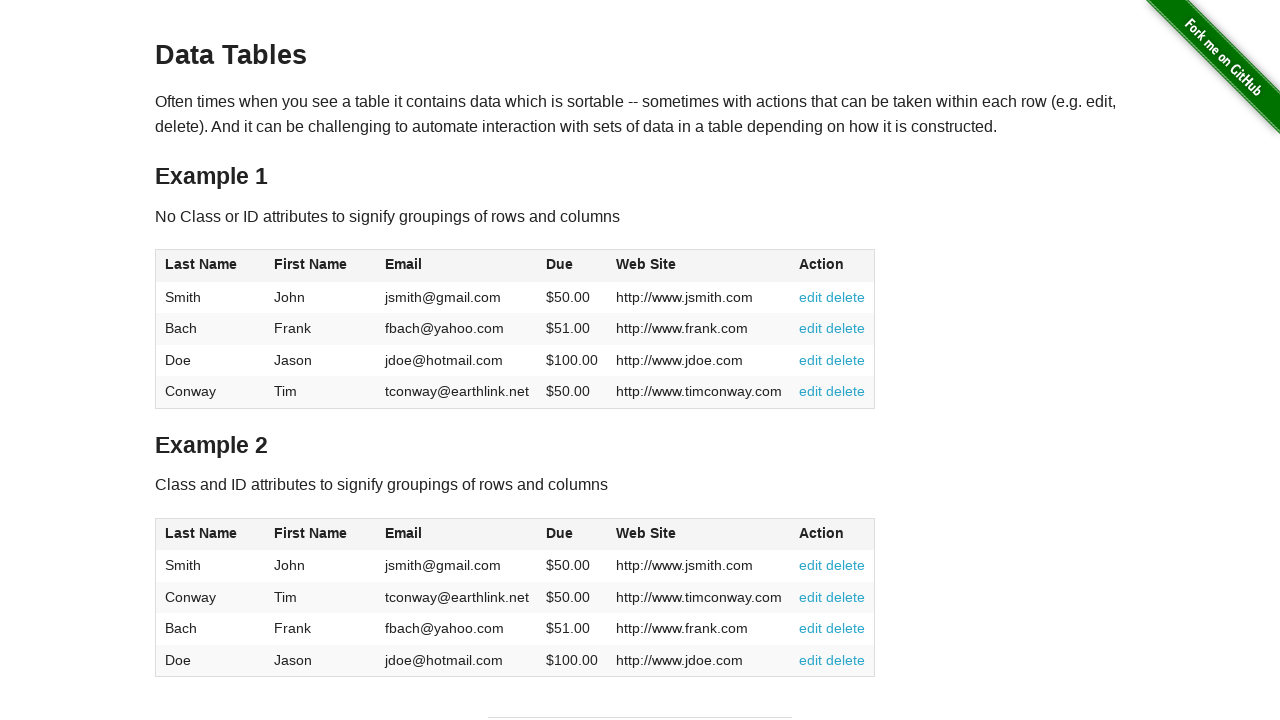